Tests creating a new customer by filling in the customer form with generated first name, last name, and post code, then verifying the success alert appears.

Starting URL: https://www.globalsqa.com/angularJs-protractor/BankingProject/#/manager

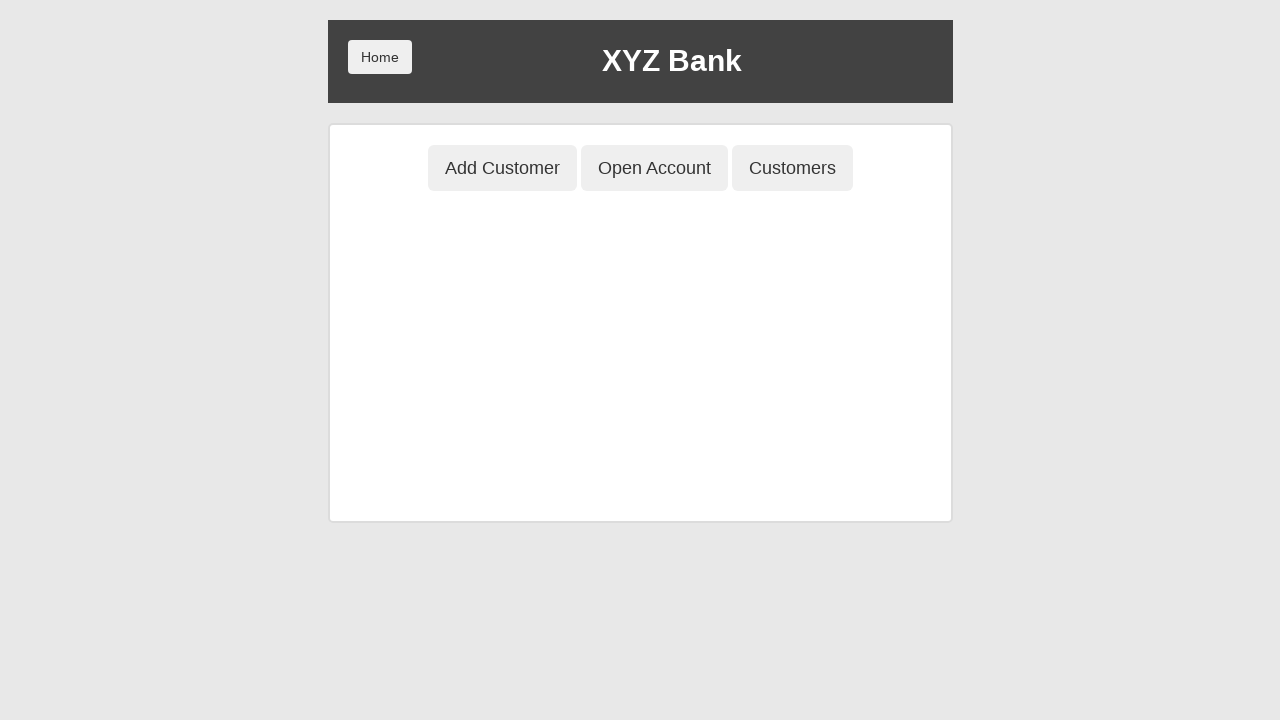

Clicked 'Add Customer' button to open customer form at (502, 168) on button[ng-class='btnClass1']
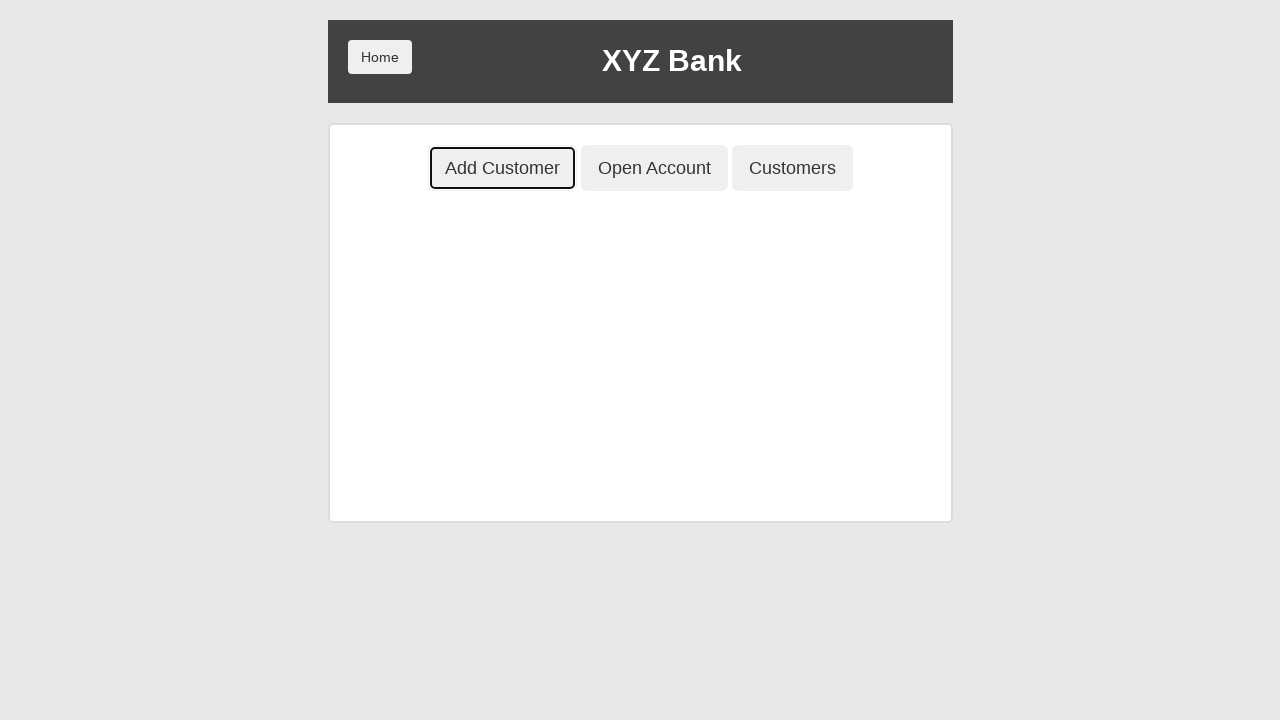

Filled First Name field with 'Mikhail' on input[placeholder='First Name']
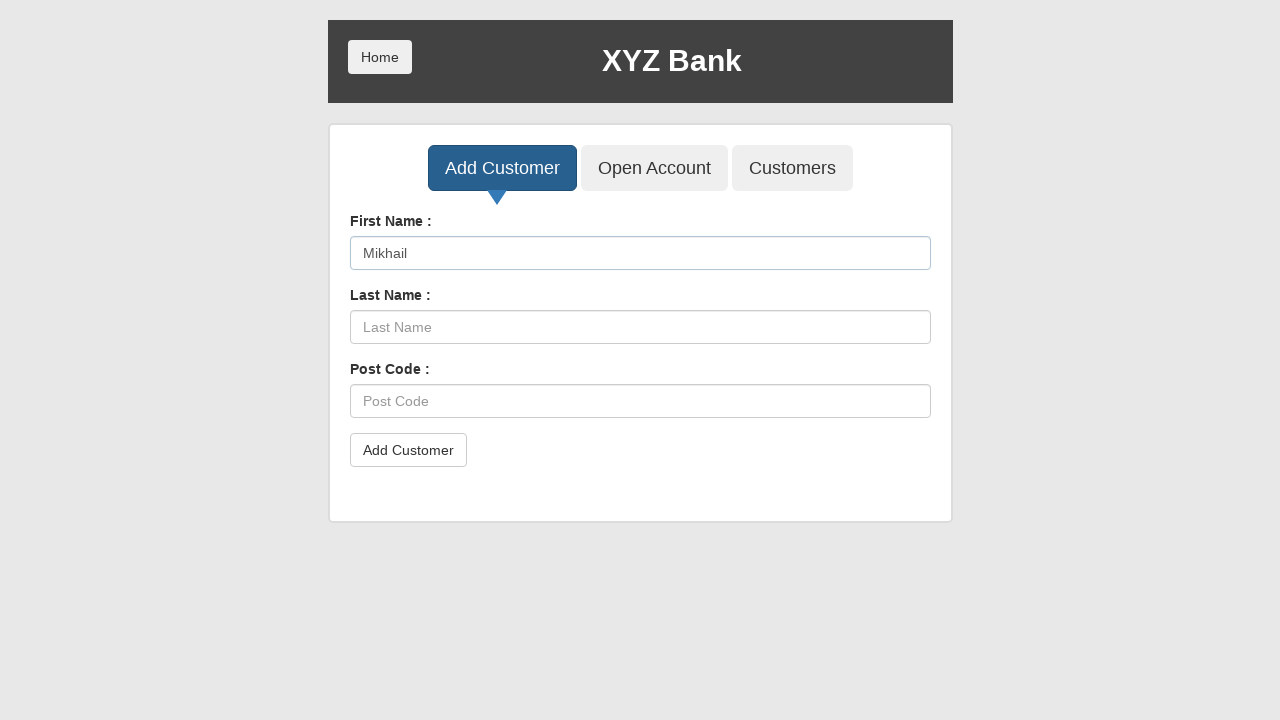

Filled Last Name field with 'Petrov' on input[placeholder='Last Name']
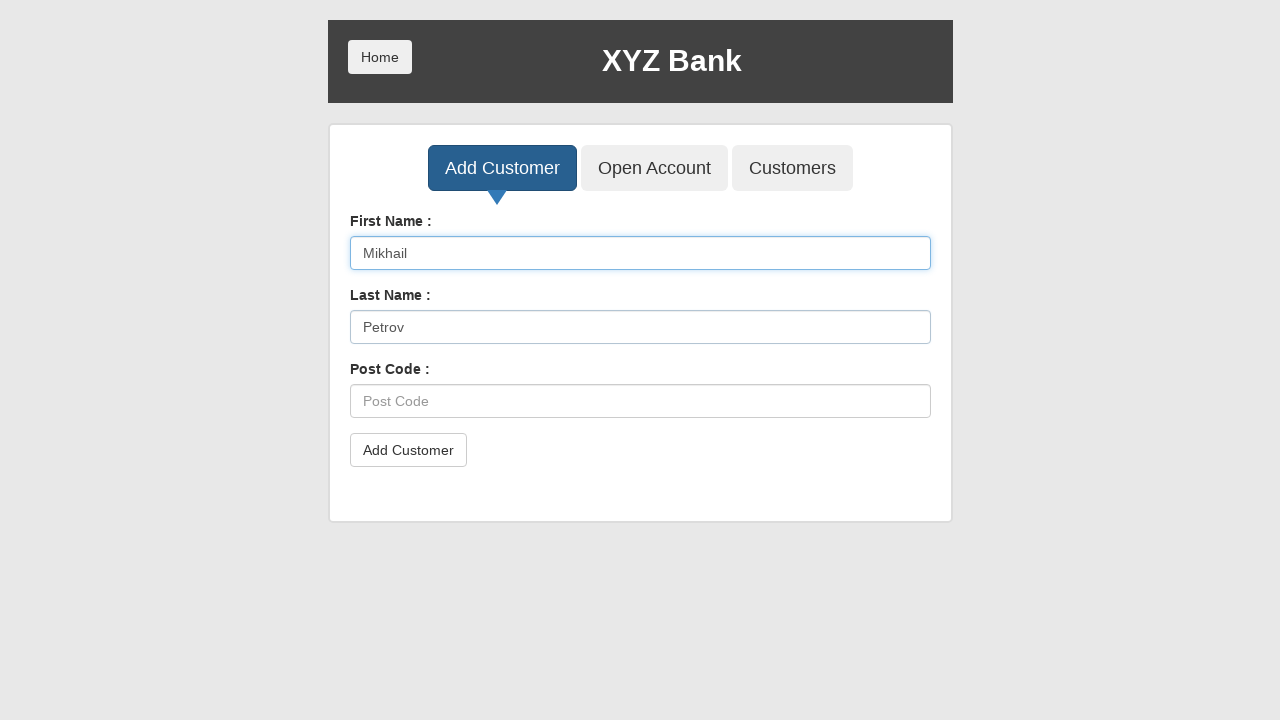

Filled Post Code field with '1234567890' on input[placeholder='Post Code']
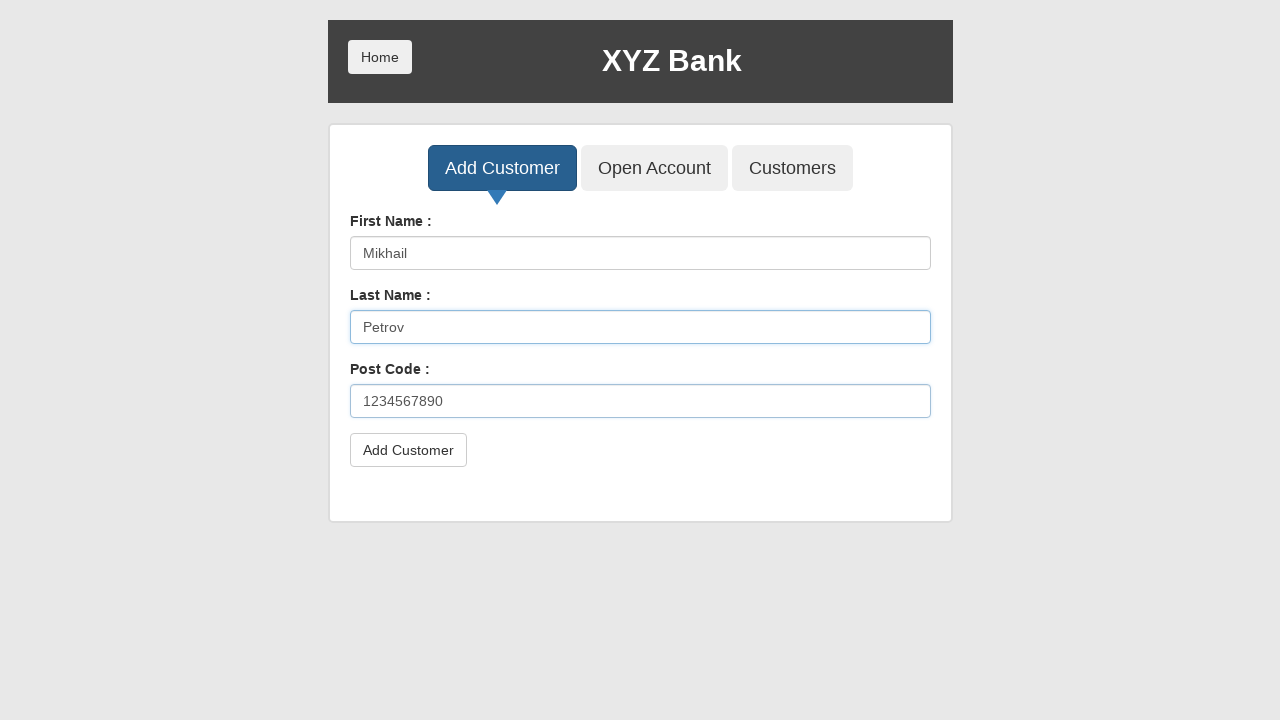

Clicked submit button to create customer at (408, 450) on button[type='submit']
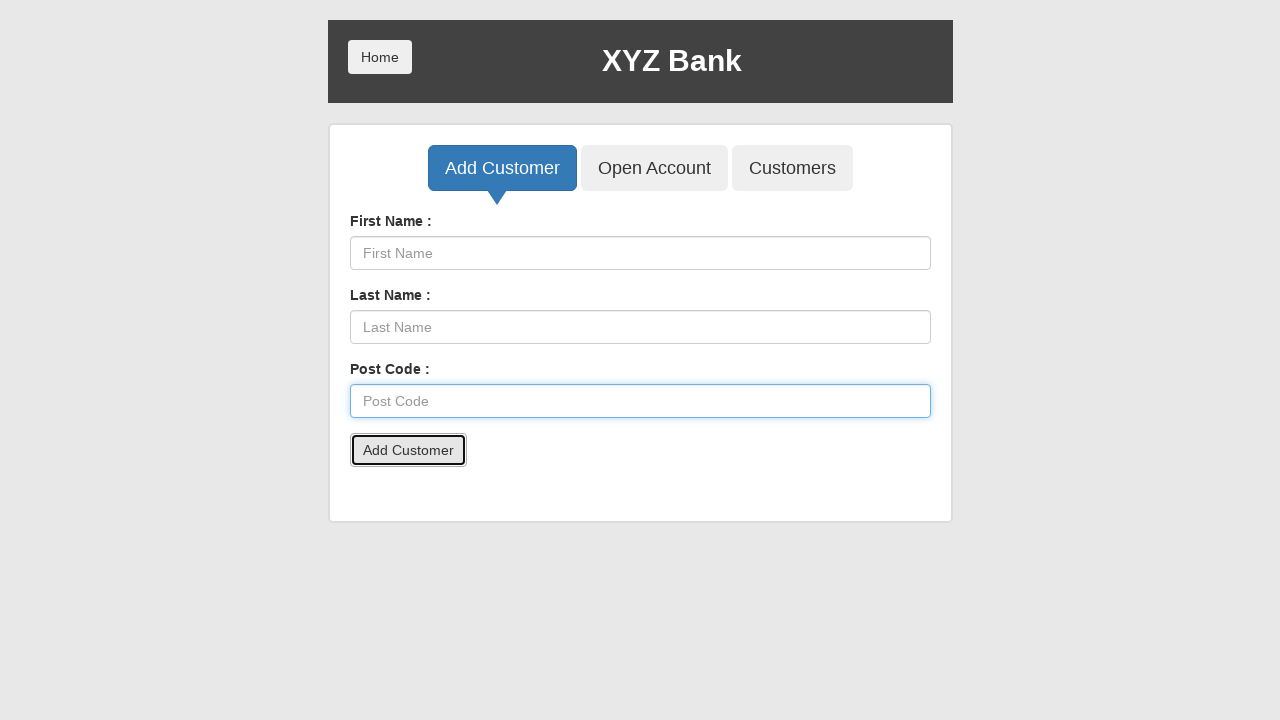

Set up dialog handler to accept success alert
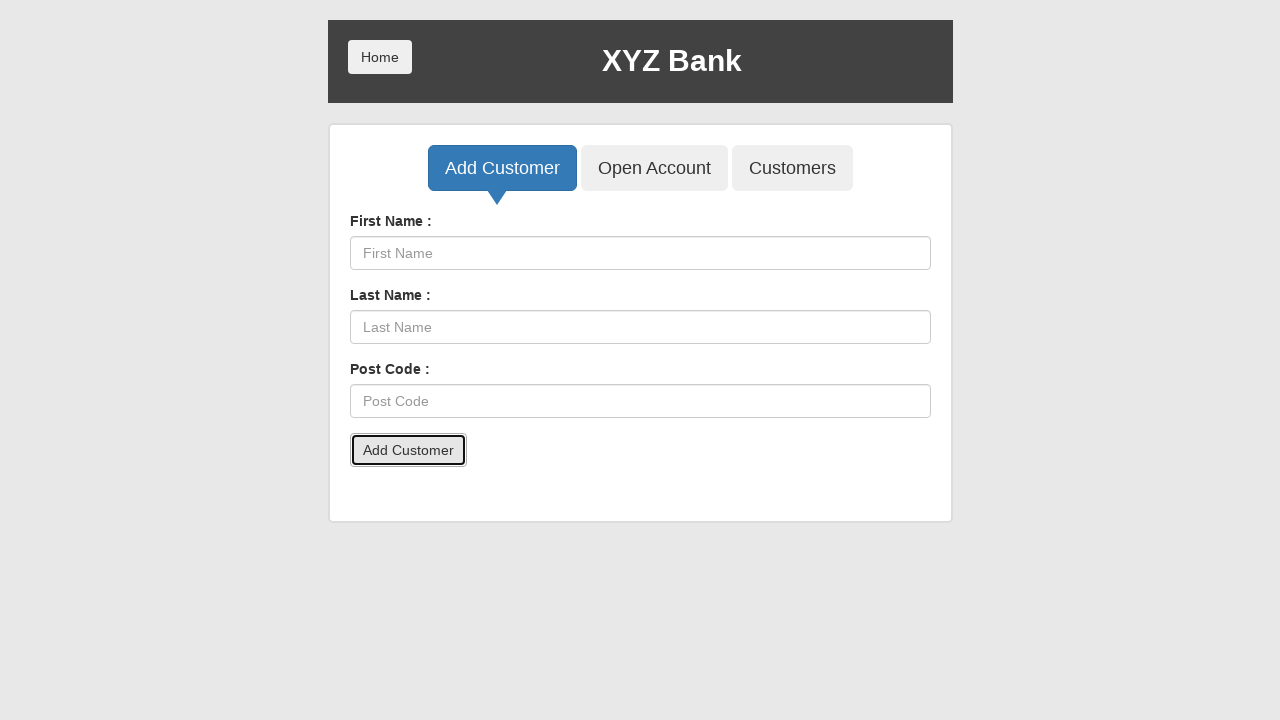

Waited for success alert to appear and be processed
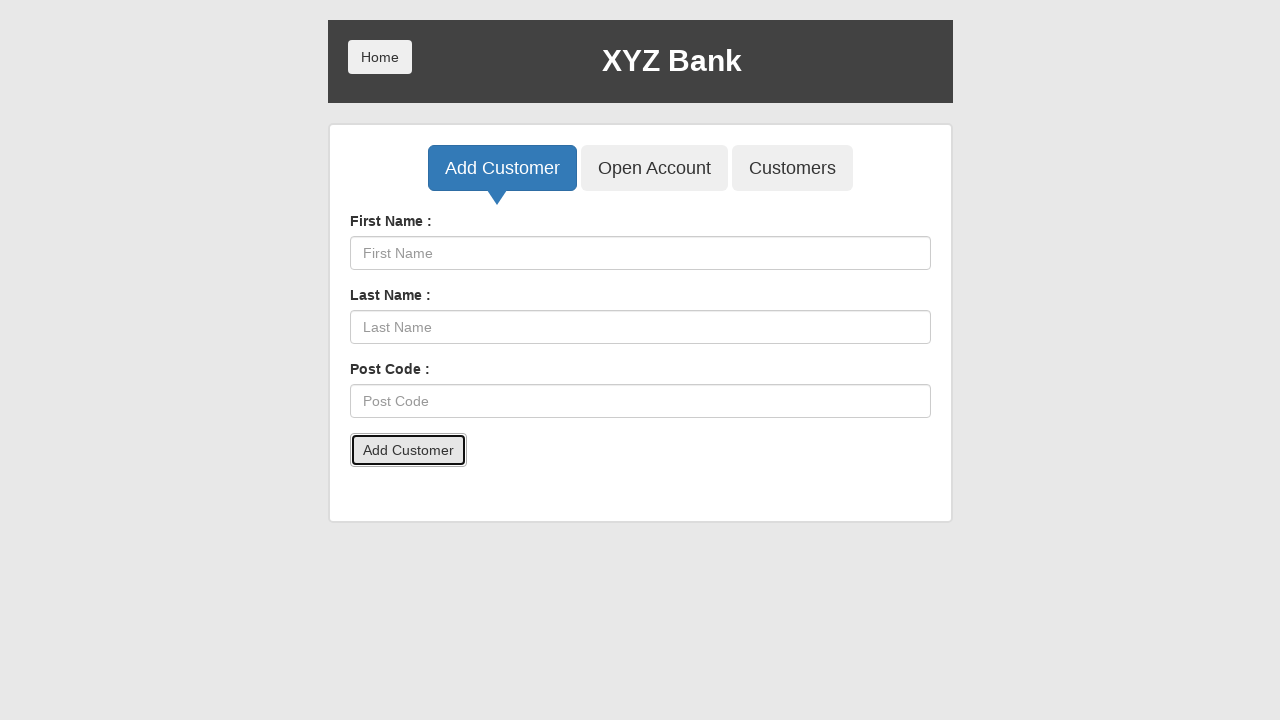

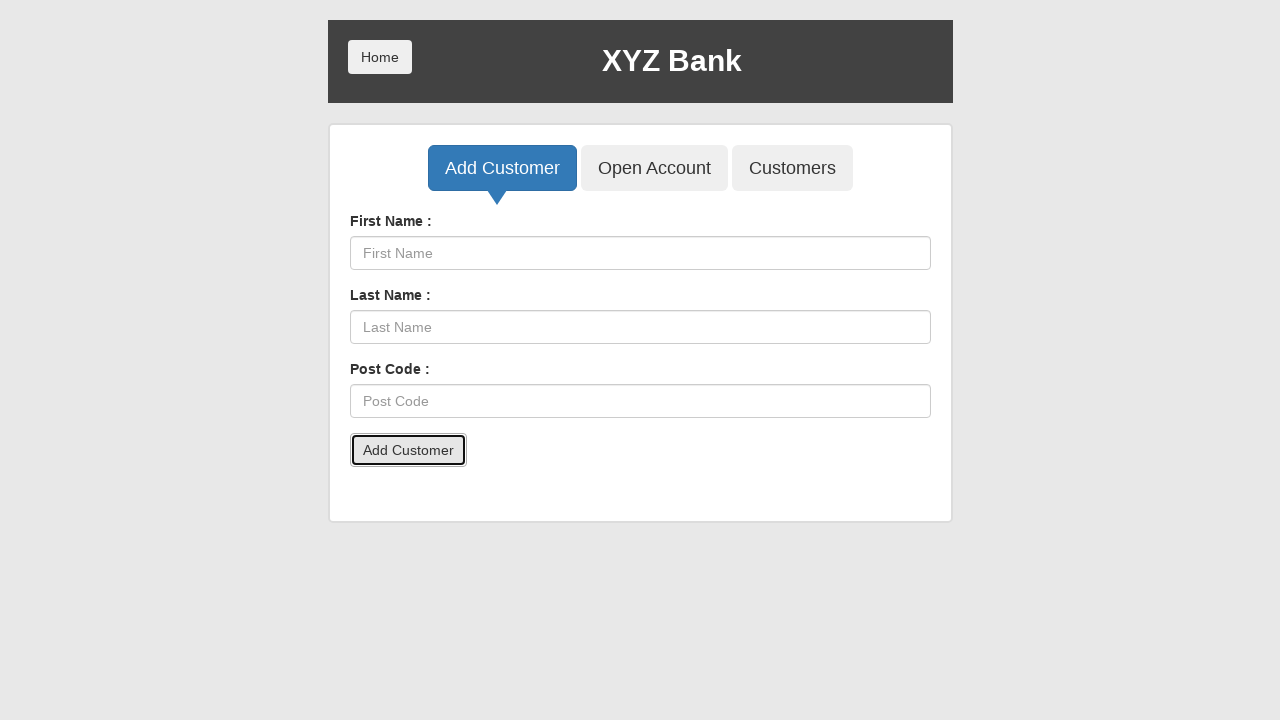